Tests different click types including double-click, right-click, and single click on buttons

Starting URL: https://demoqa.com/buttons

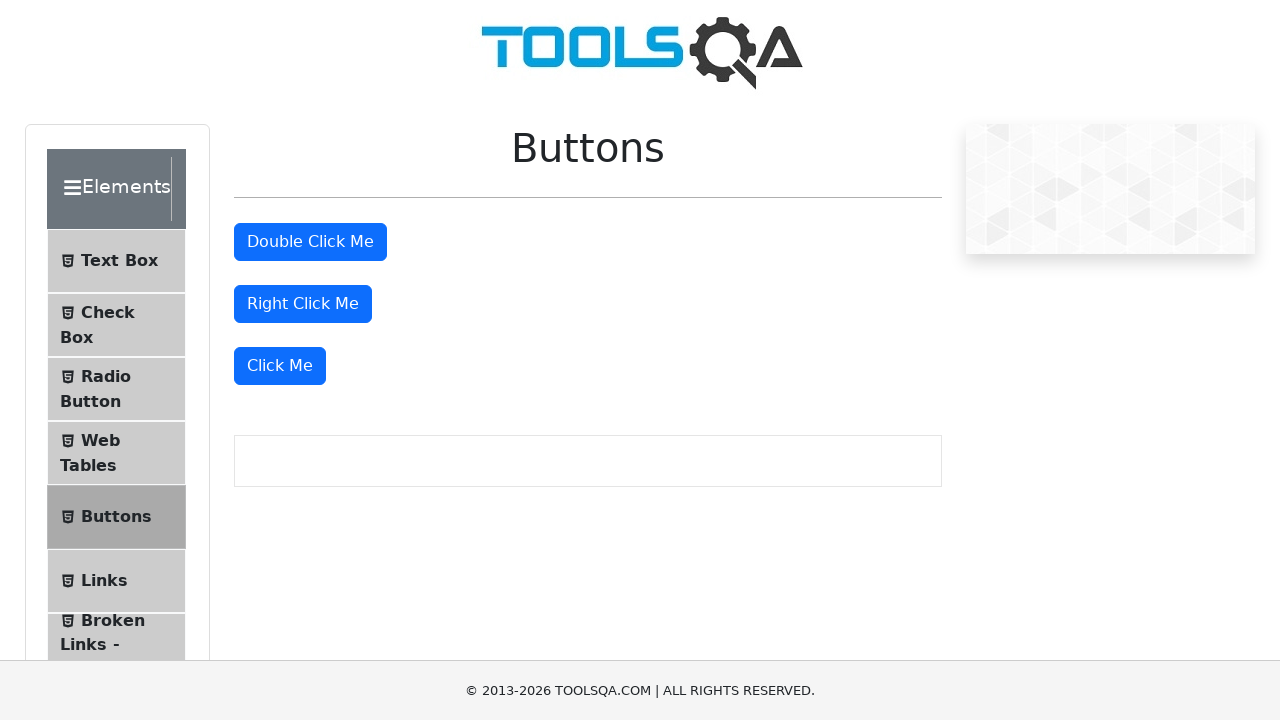

Double-clicked the double click button at (310, 242) on #doubleClickBtn
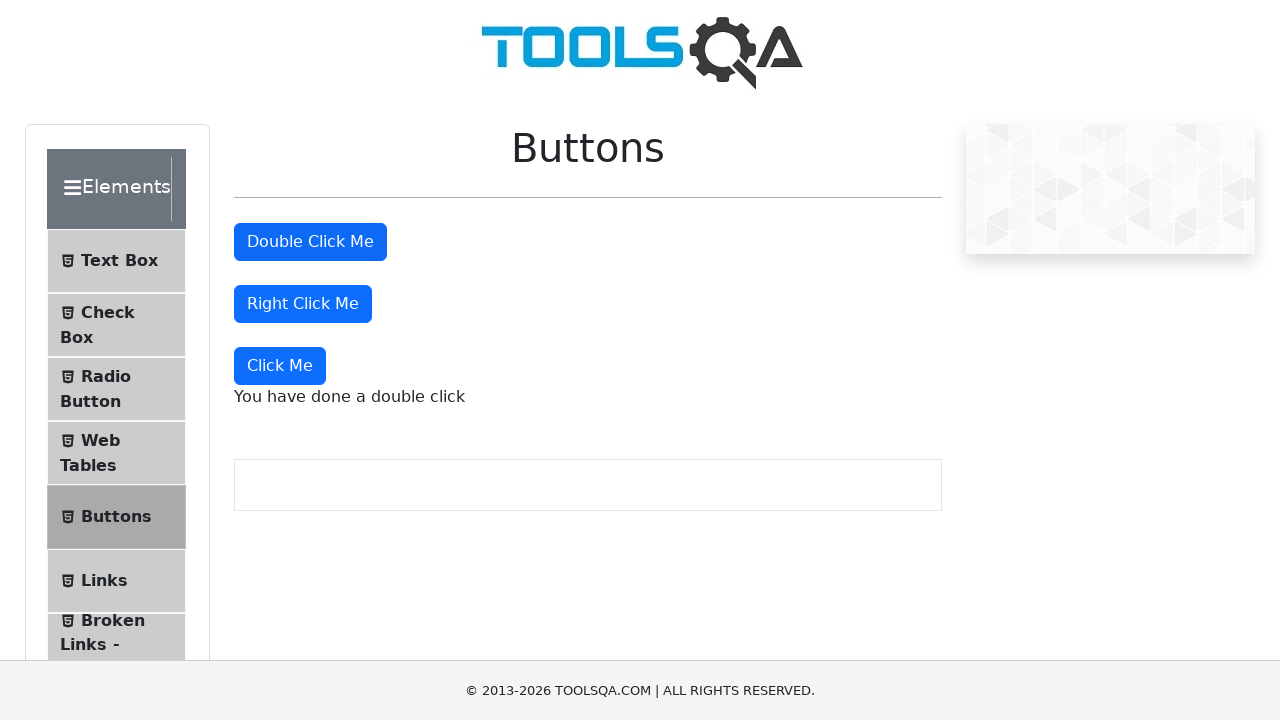

Right-clicked the right click button at (303, 304) on #rightClickBtn
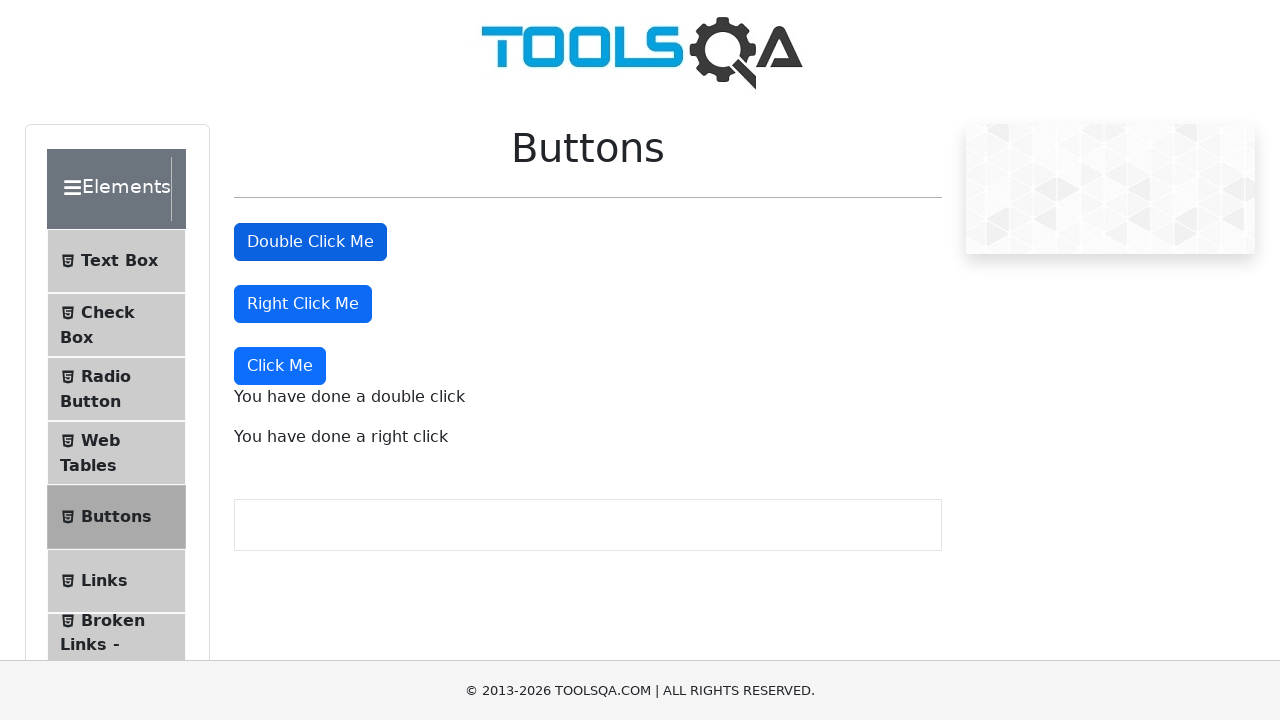

Single-clicked the Click Me button at (280, 366) on xpath=//button[text() = 'Click Me']
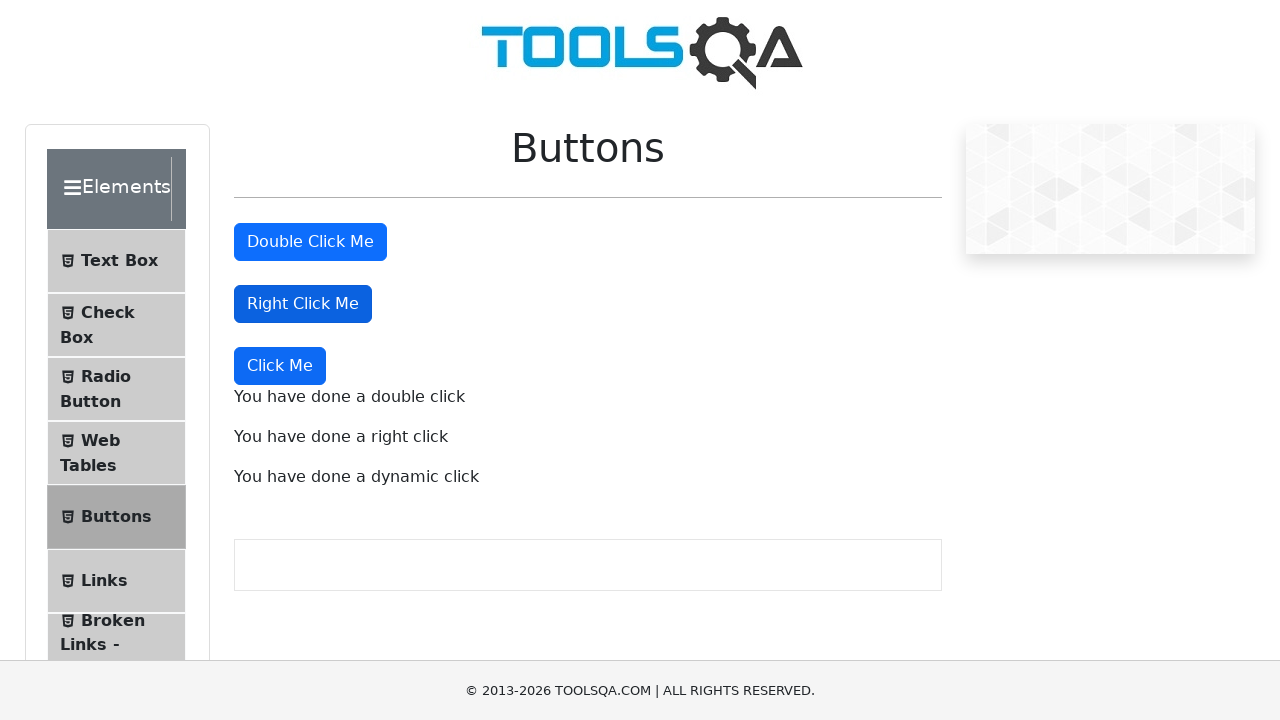

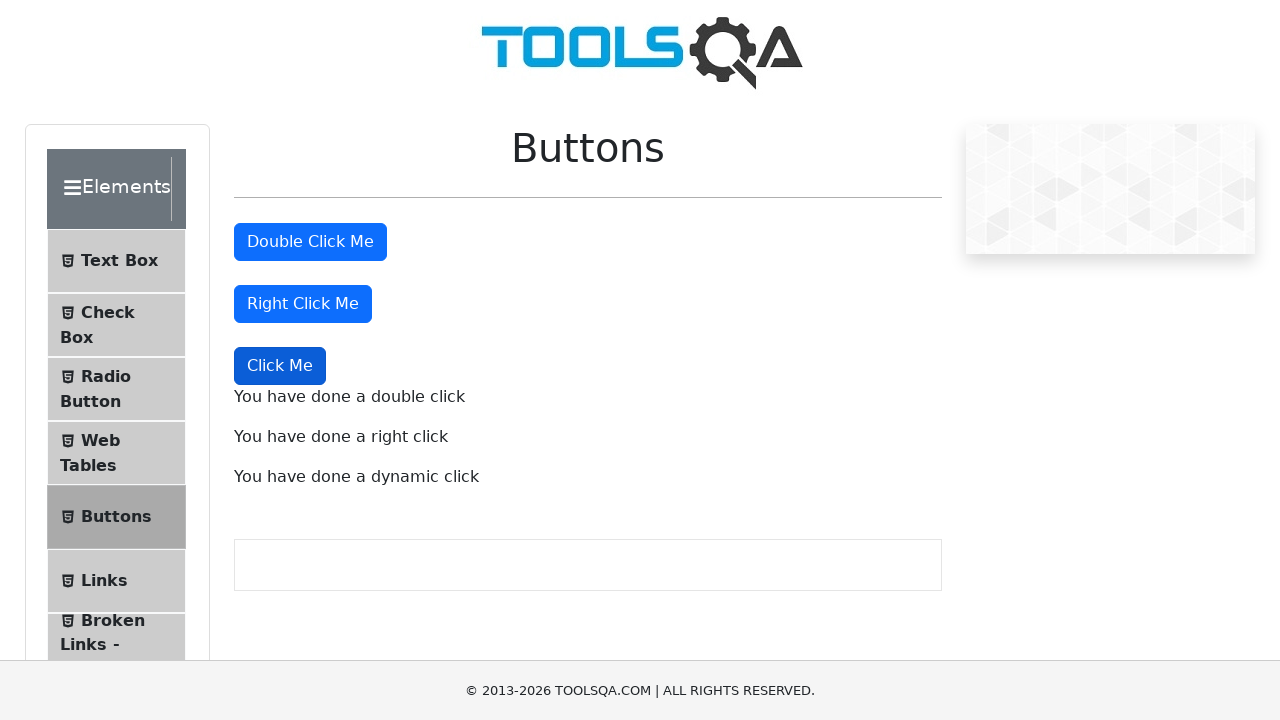